Tests alert dismiss functionality by clicking a confirm button and dismissing the dialog

Starting URL: http://omayo.blogspot.com

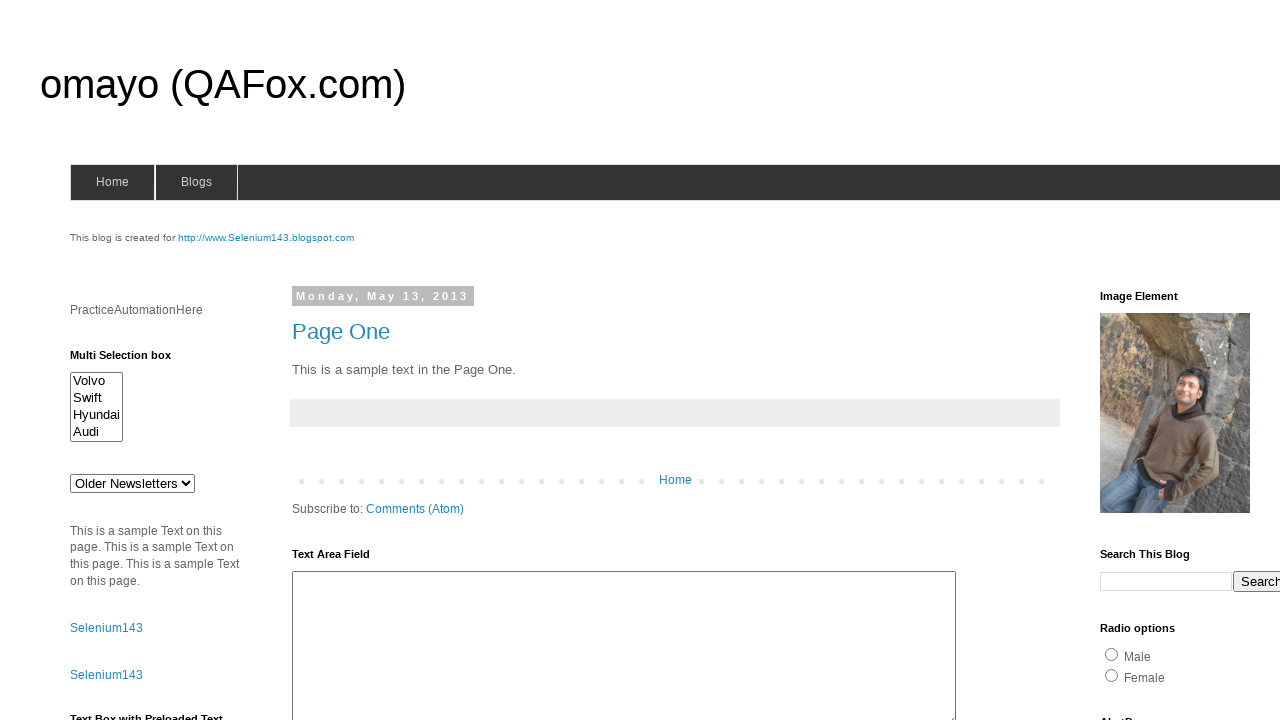

Set up dialog handler to dismiss alerts
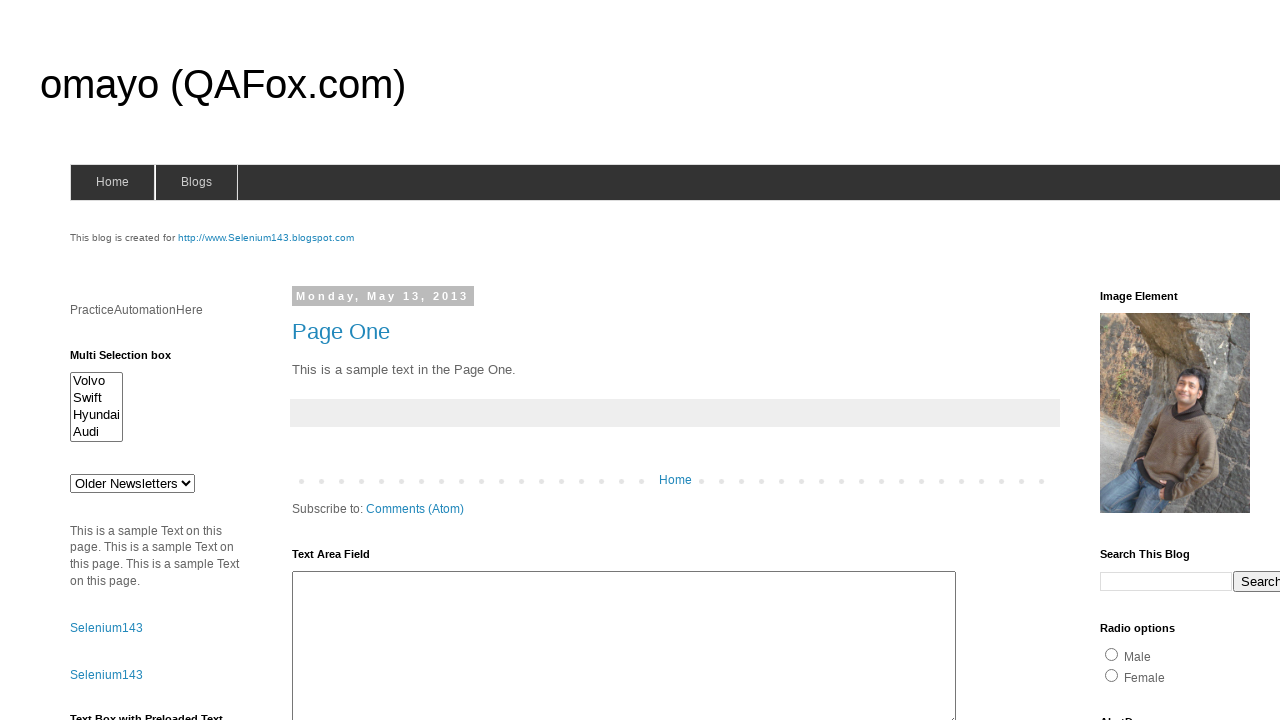

Clicked confirmation alert button at (1155, 361) on #confirm
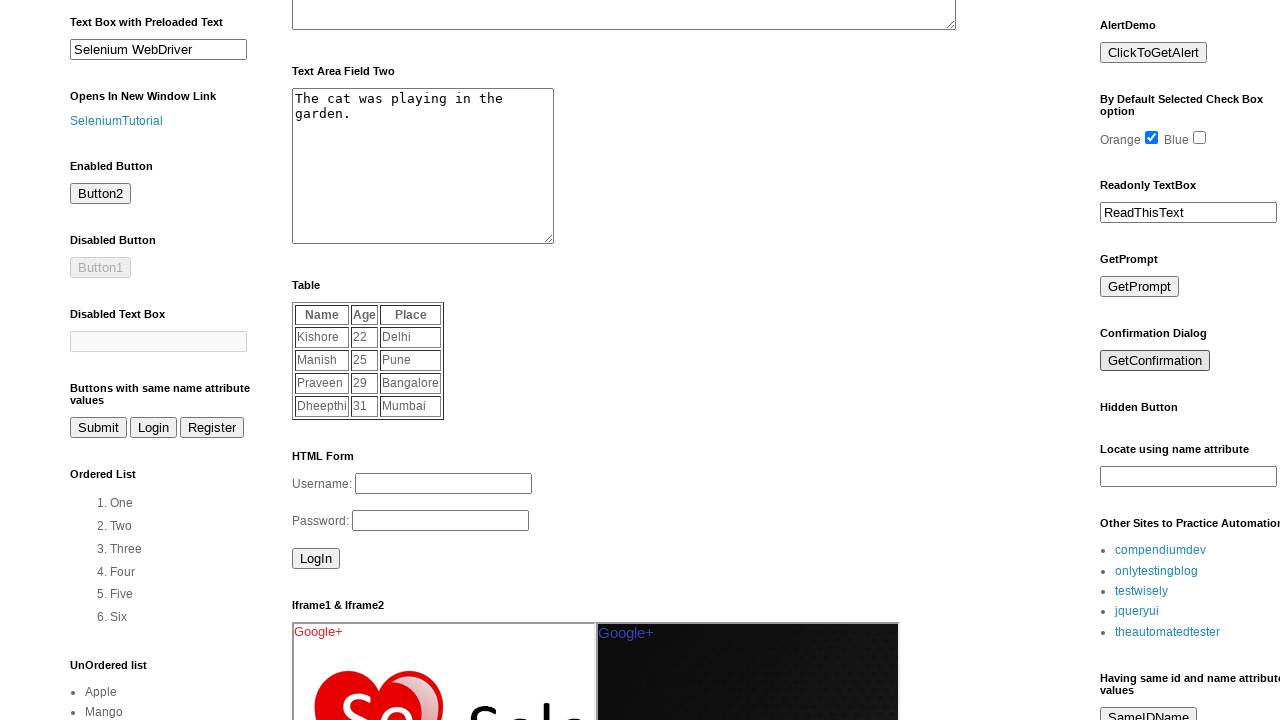

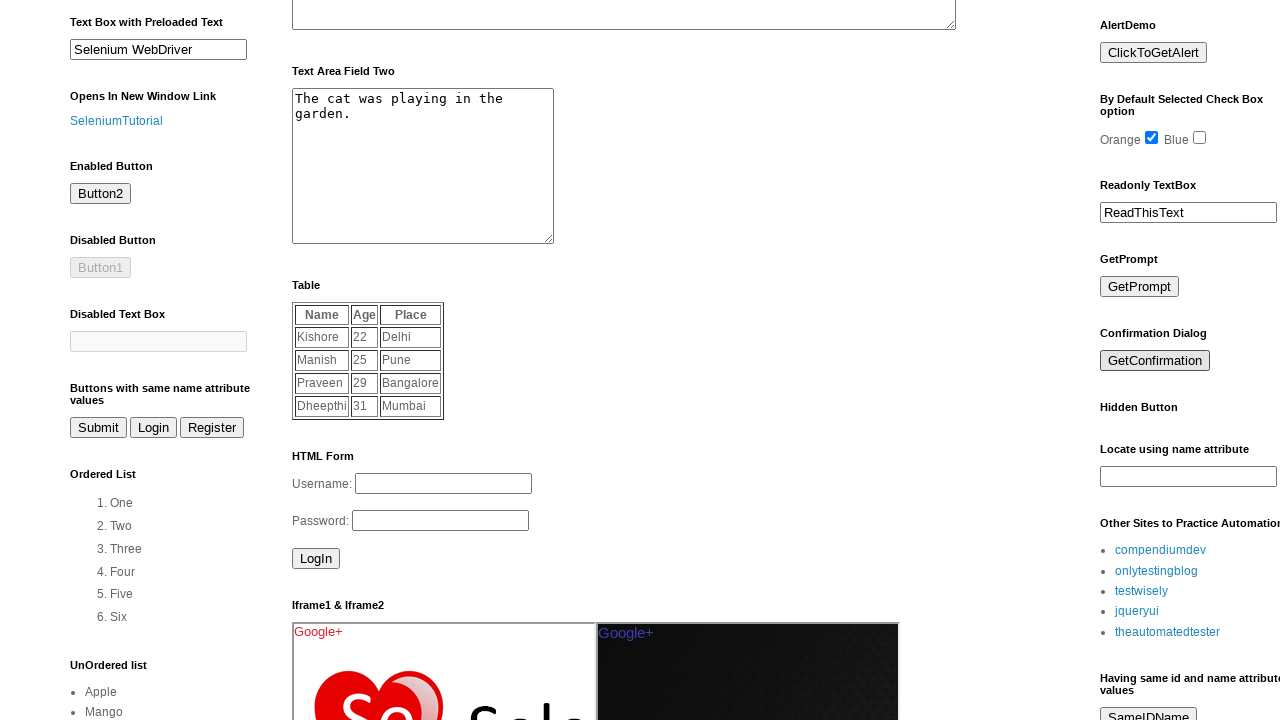